Tests adding and removing elements on a practice page by clicking "Add Element" button, verifying a delete button appears, clicking delete, and verifying the element is removed from the DOM.

Starting URL: https://practice.cydeo.com/add_remove_elements/

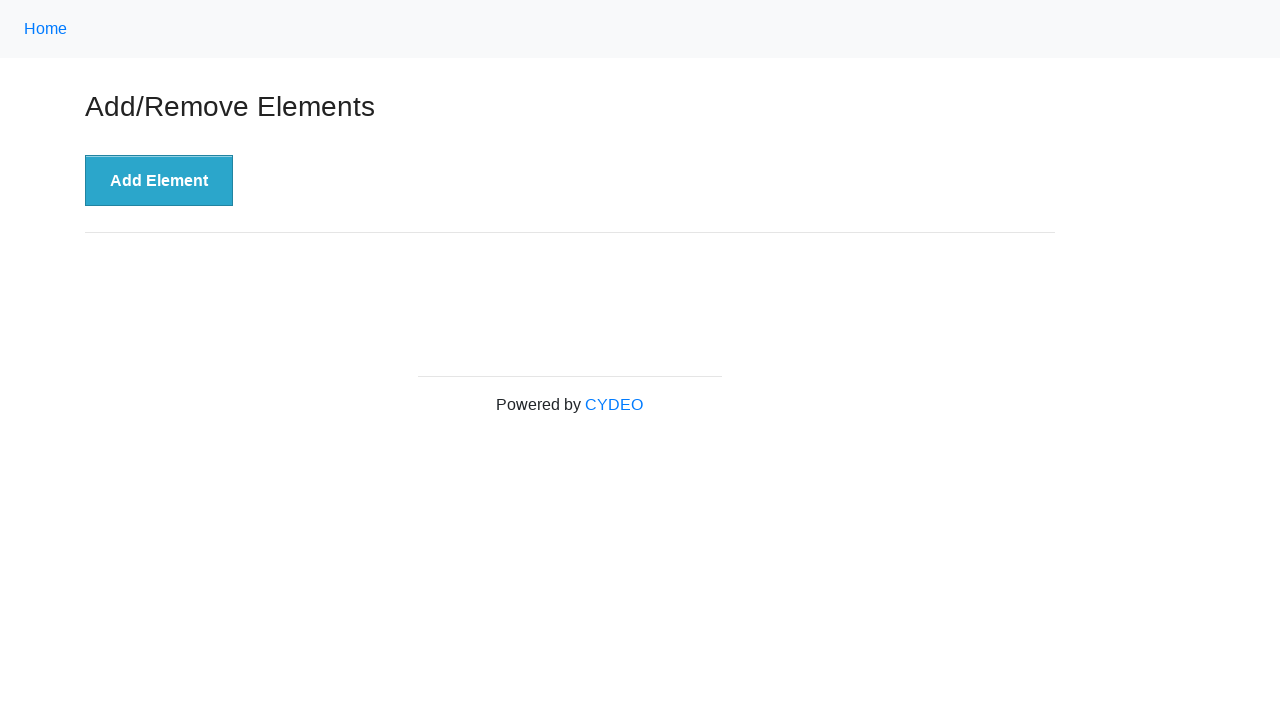

Clicked 'Add Element' button at (159, 181) on xpath=//button[.='Add Element']
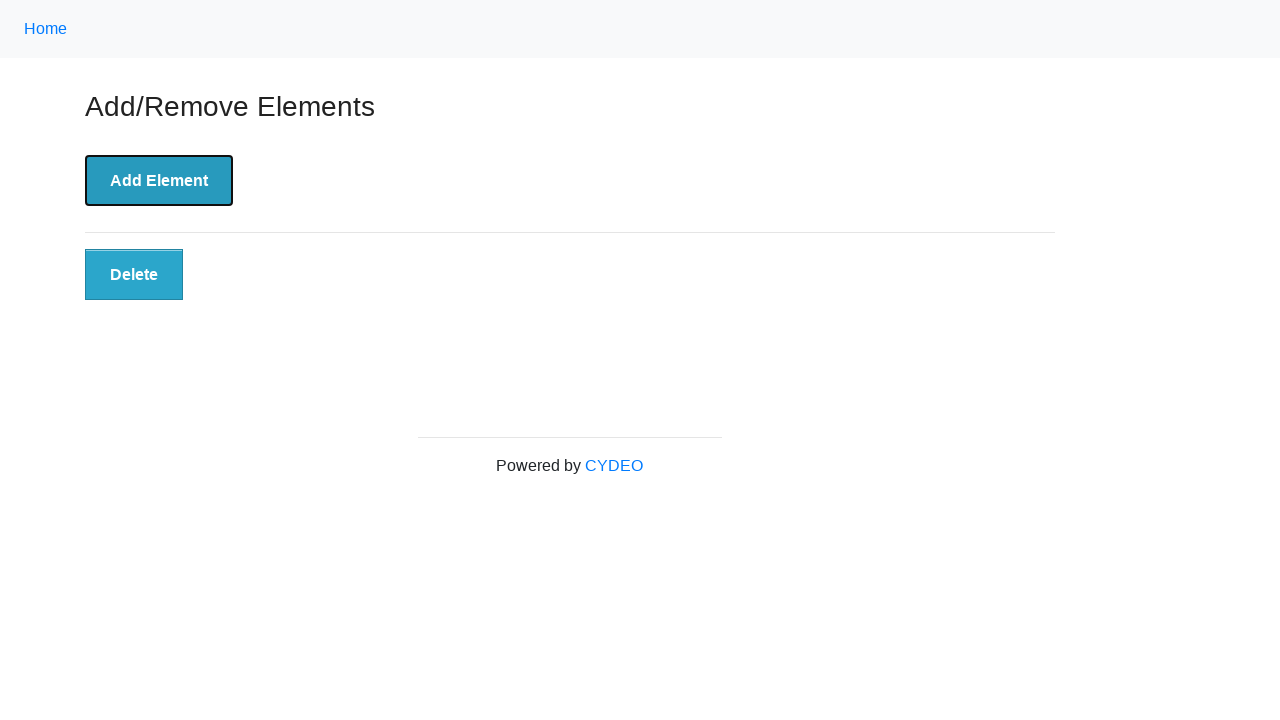

Delete button appeared and is visible
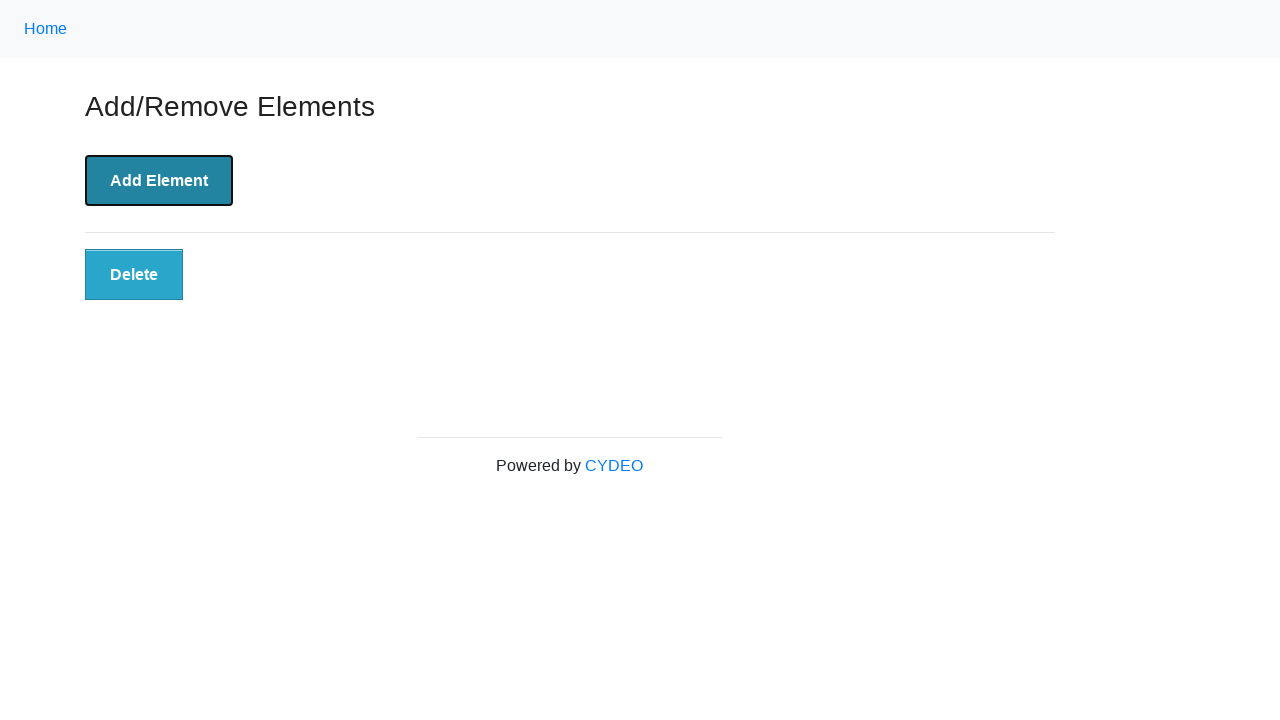

Verified delete button is visible
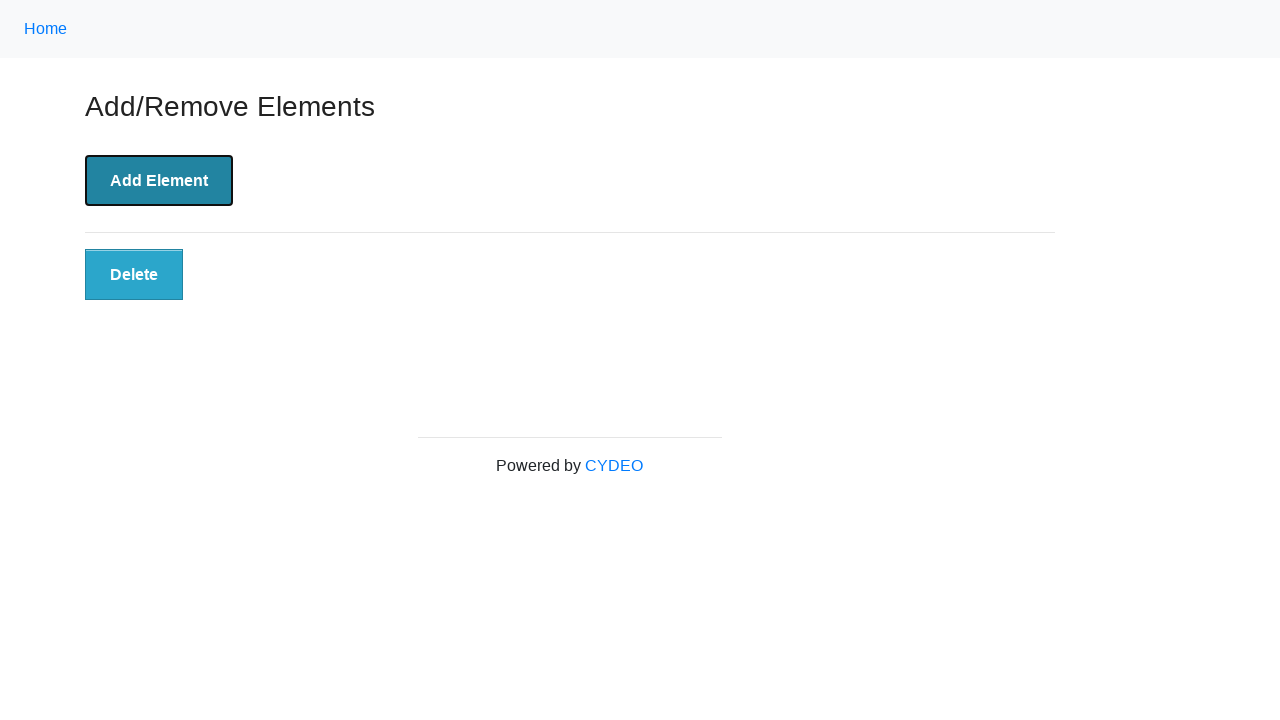

Clicked the delete button at (134, 275) on xpath=//button[@class='added-manually']
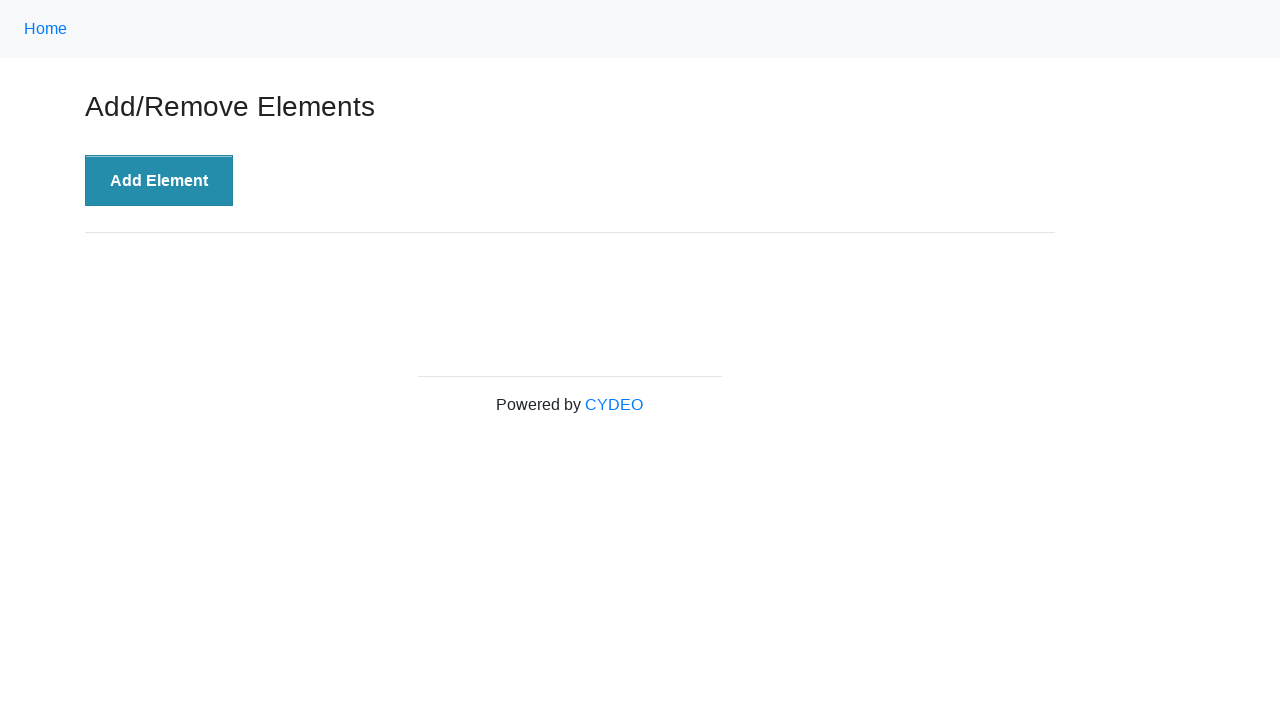

Delete button has been removed from the DOM
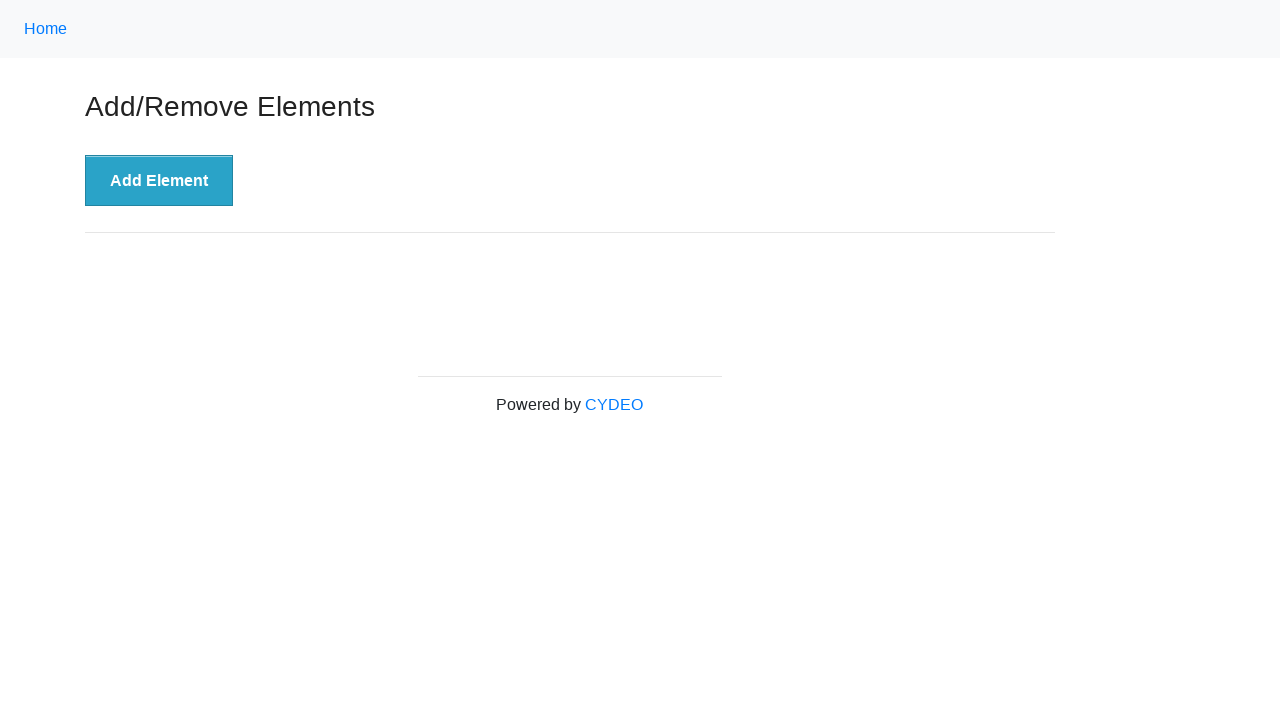

Verified no delete buttons remain on the page
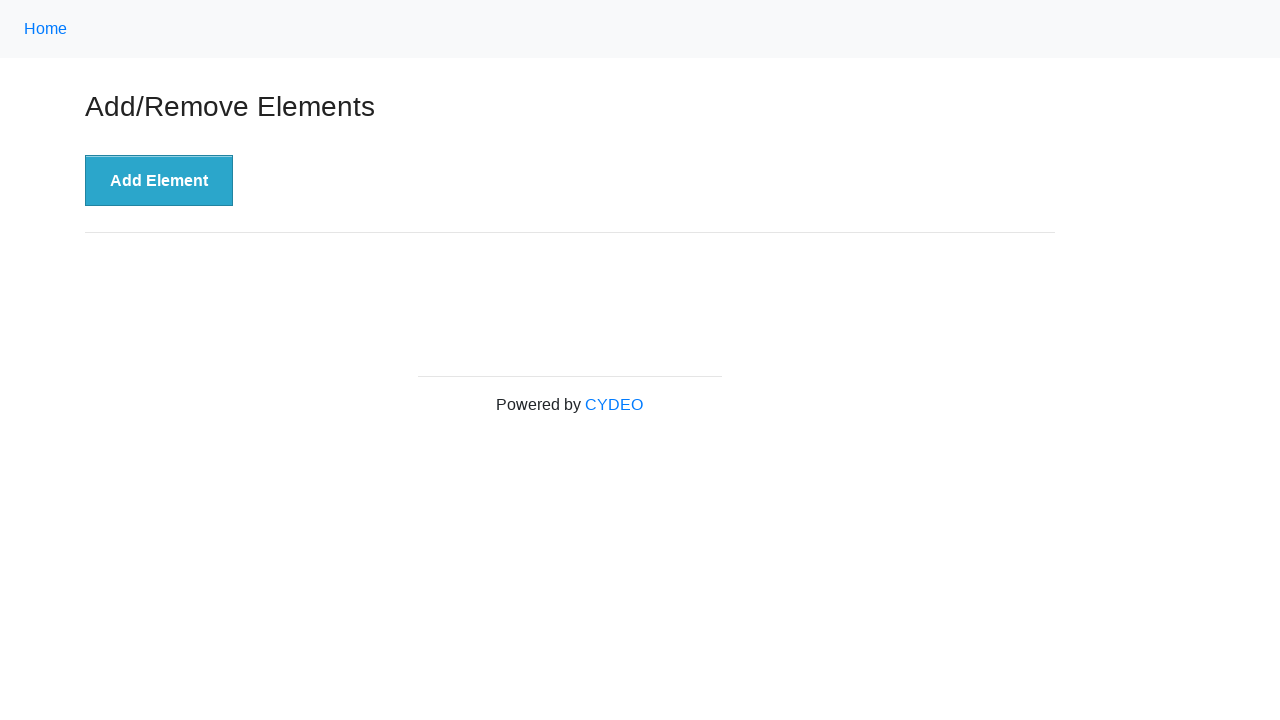

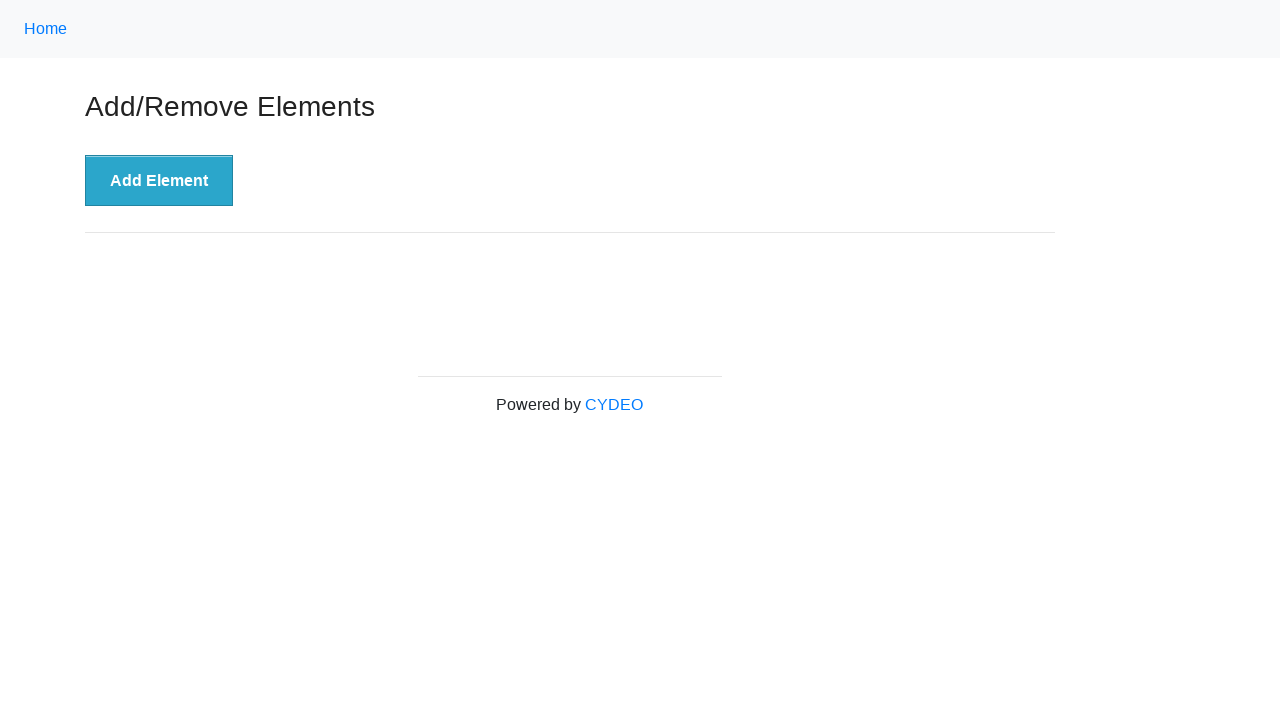